Tests navigation through Python.org's dropdown menu by hovering over the Downloads menu item and clicking on "All releases" submenu link, then verifies the releases page loads with version information.

Starting URL: https://www.python.org/

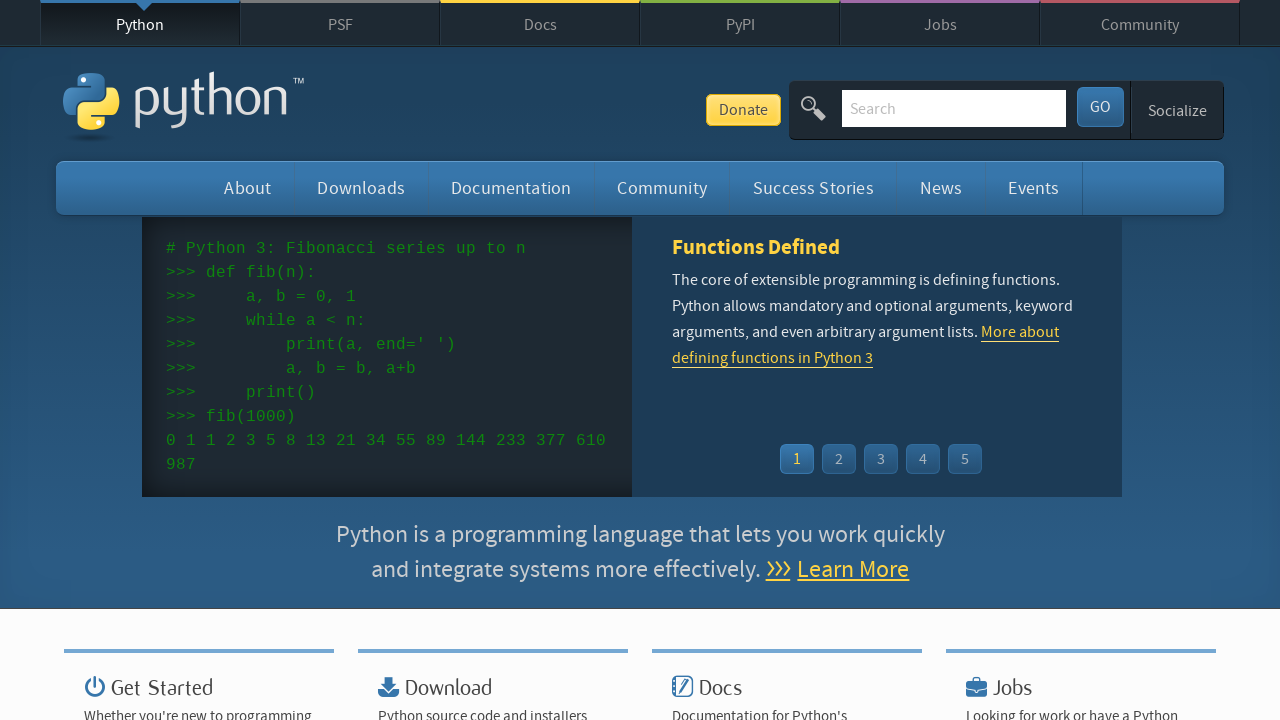

Hovered over Downloads menu to reveal submenu at (361, 188) on xpath=//ul[@class='navigation menu']//li[contains(@class,'tier-1 element-')]/a[t
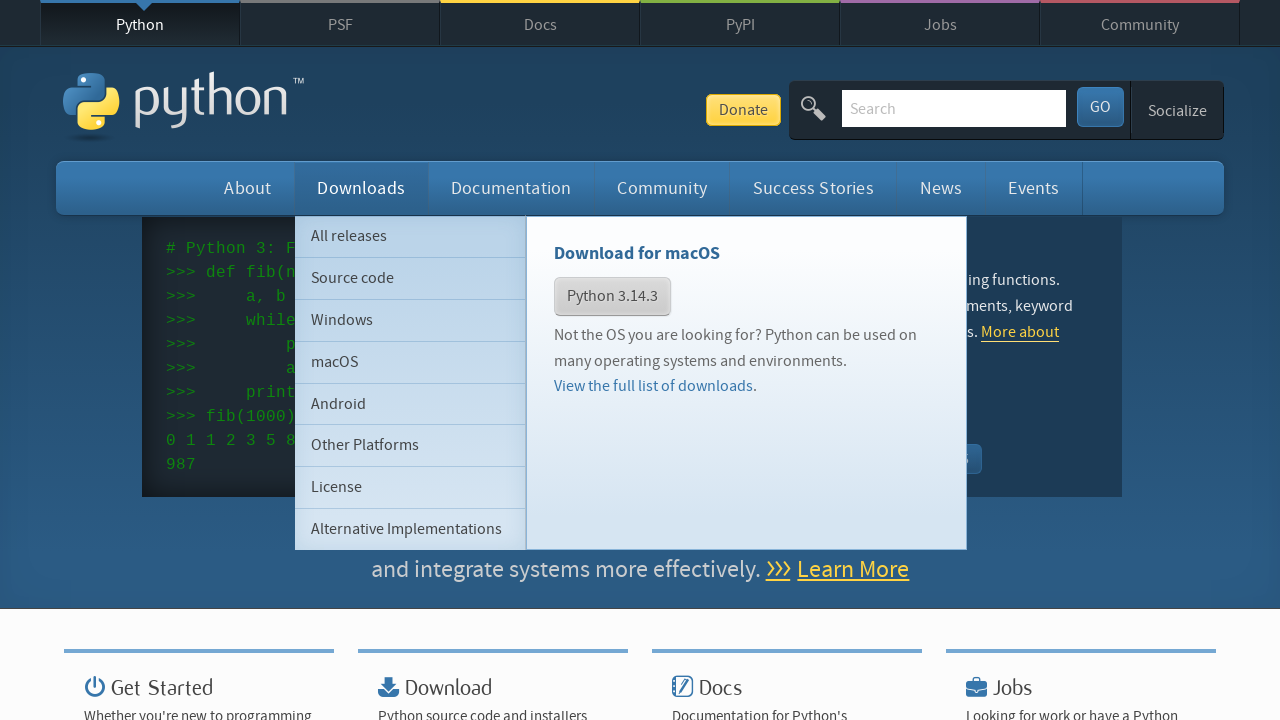

Clicked on 'All releases' submenu link at (410, 236) on xpath=//ul[@class='navigation menu']//ul[@class='subnav menu']//li[contains(@cla
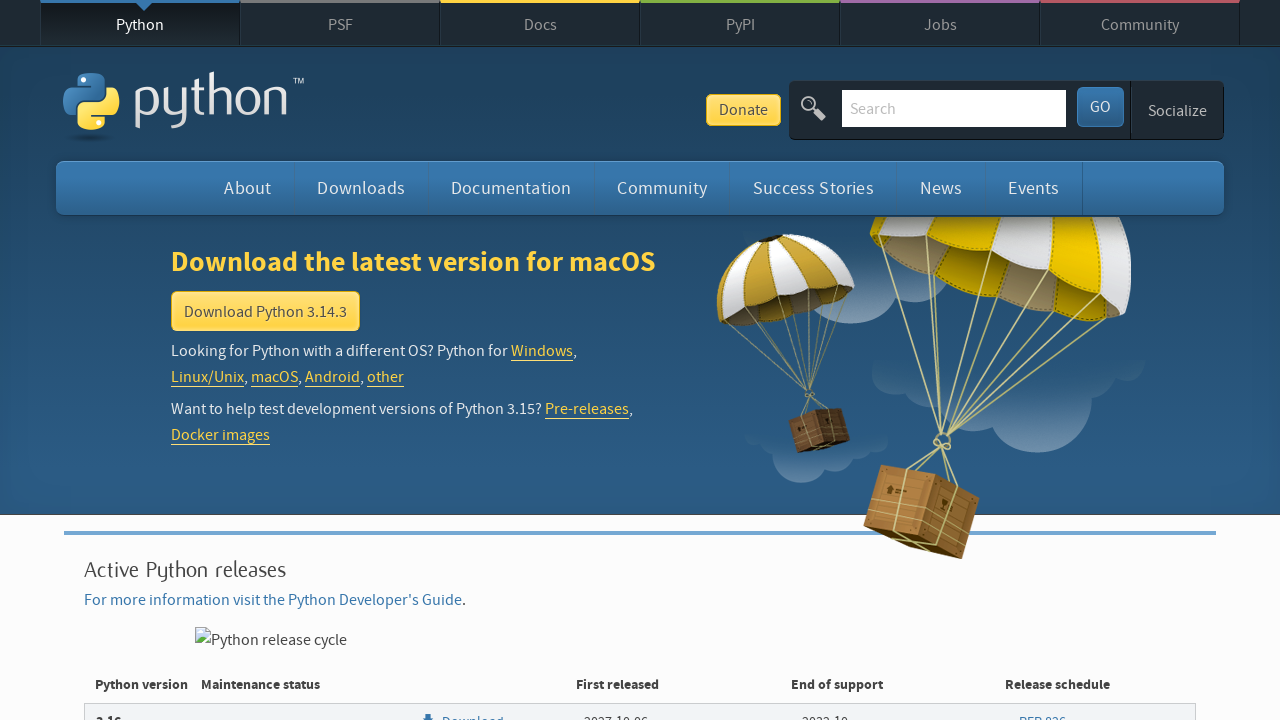

Releases list loaded on the page
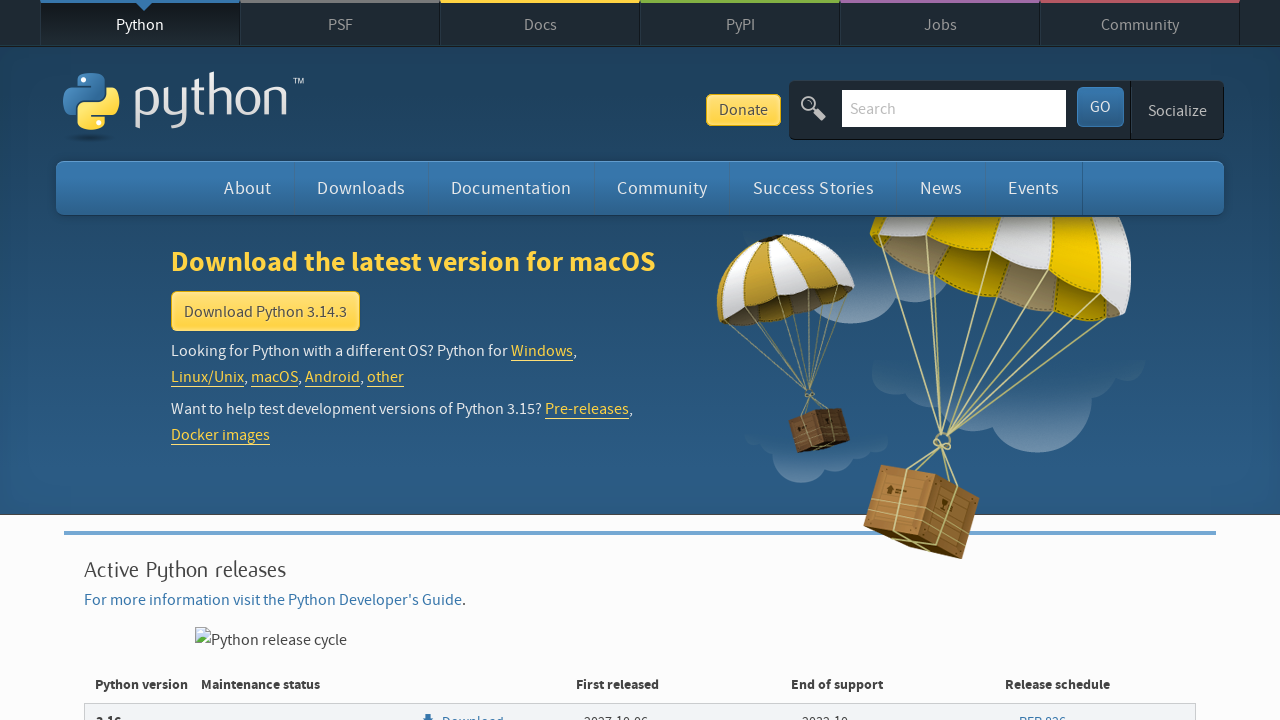

Version table with release information is visible
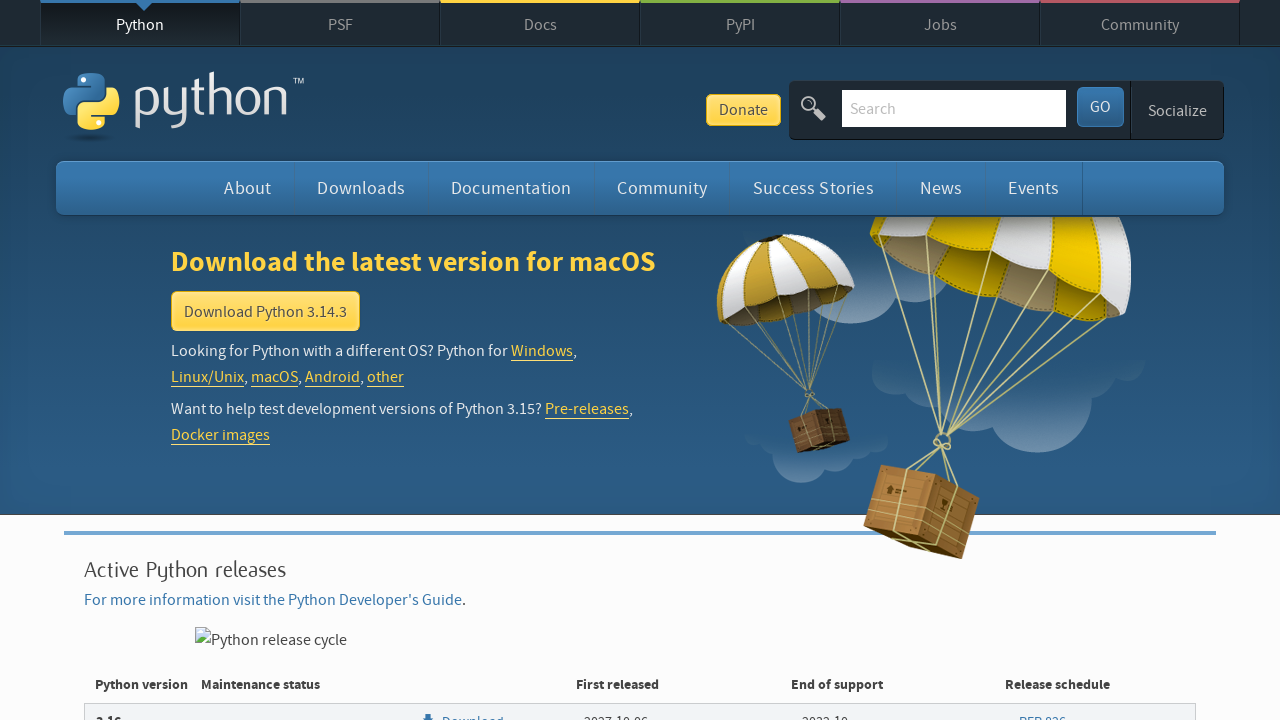

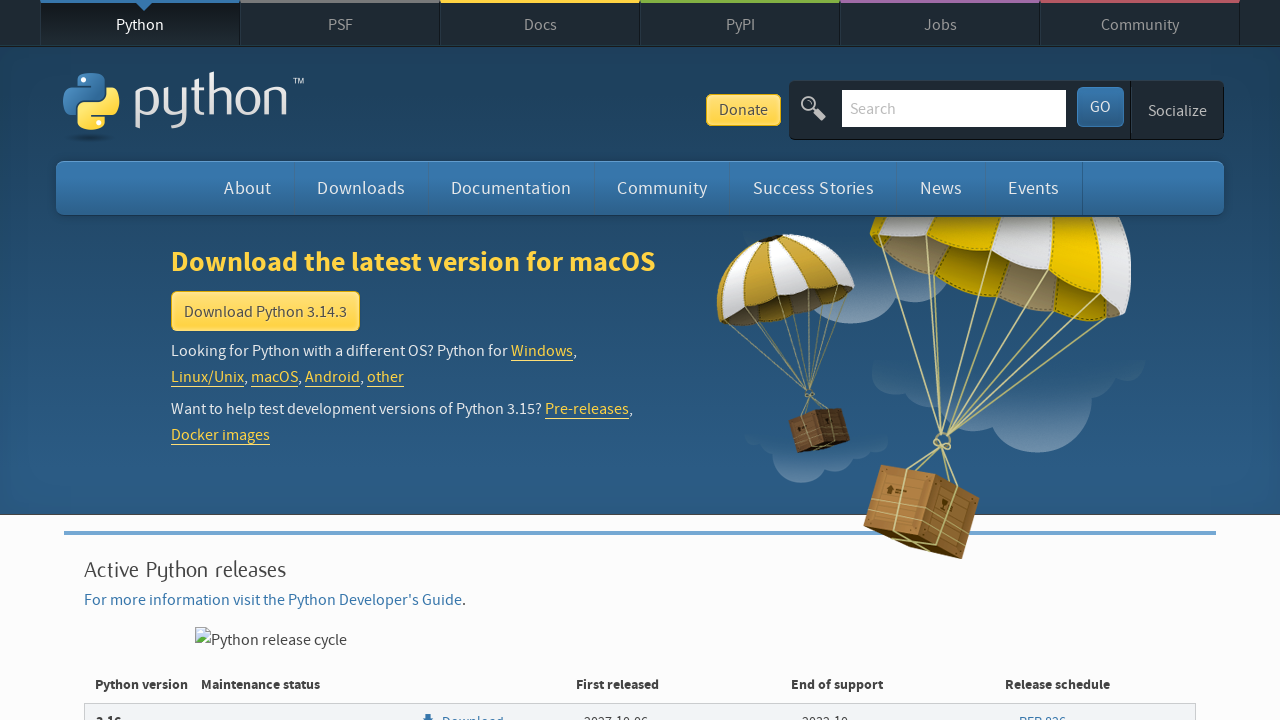